Verifies that a navigation bar is present on the page

Starting URL: http://library-app.firebaseapp.com

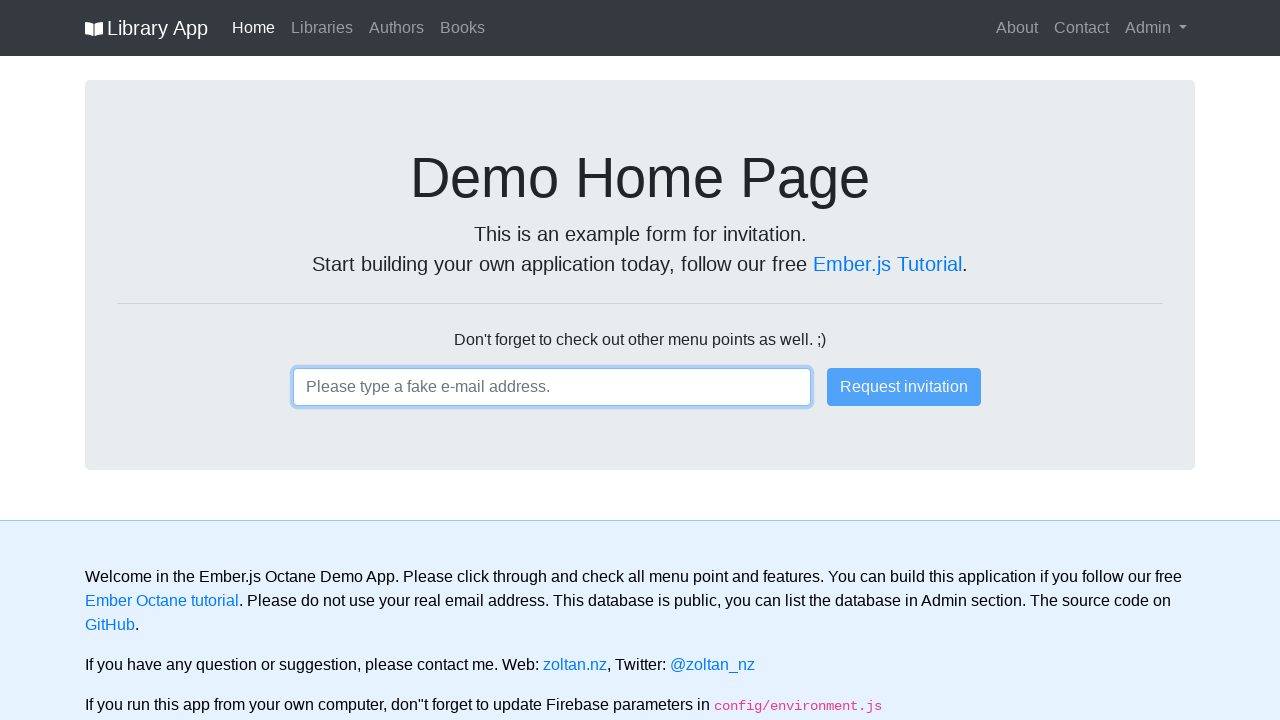

Navigated to library app homepage
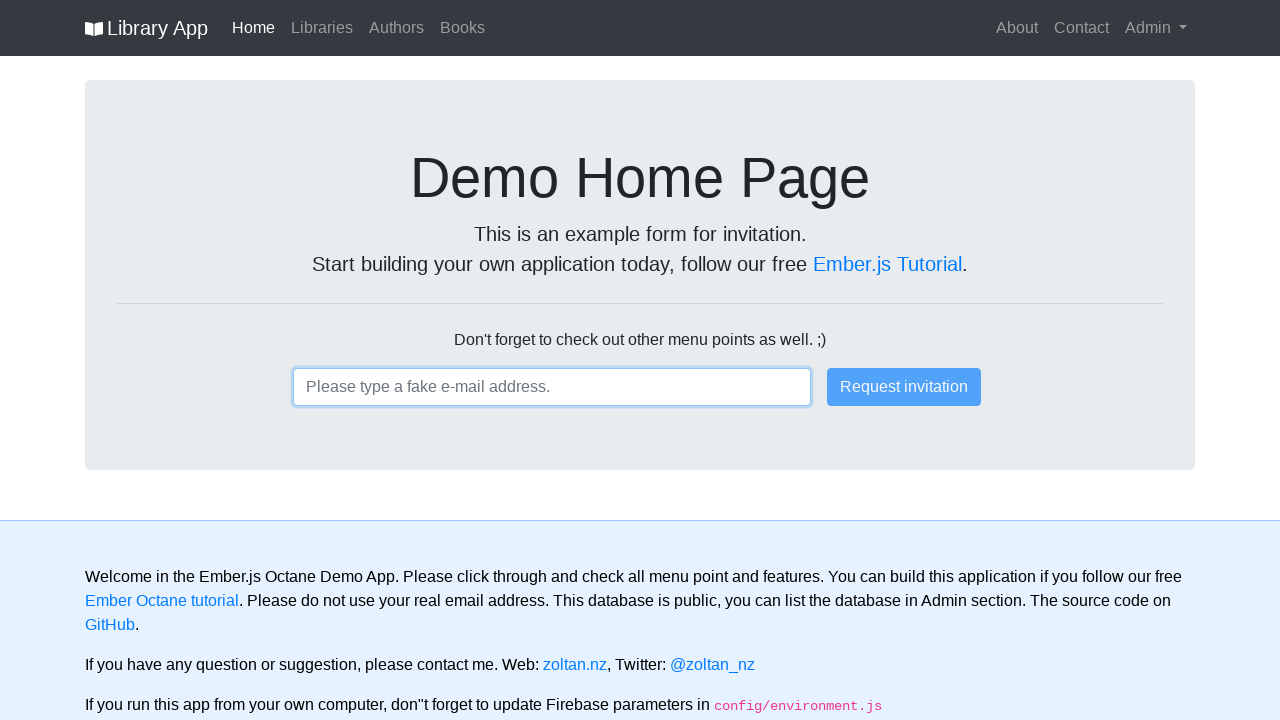

Located navigation bar element on page
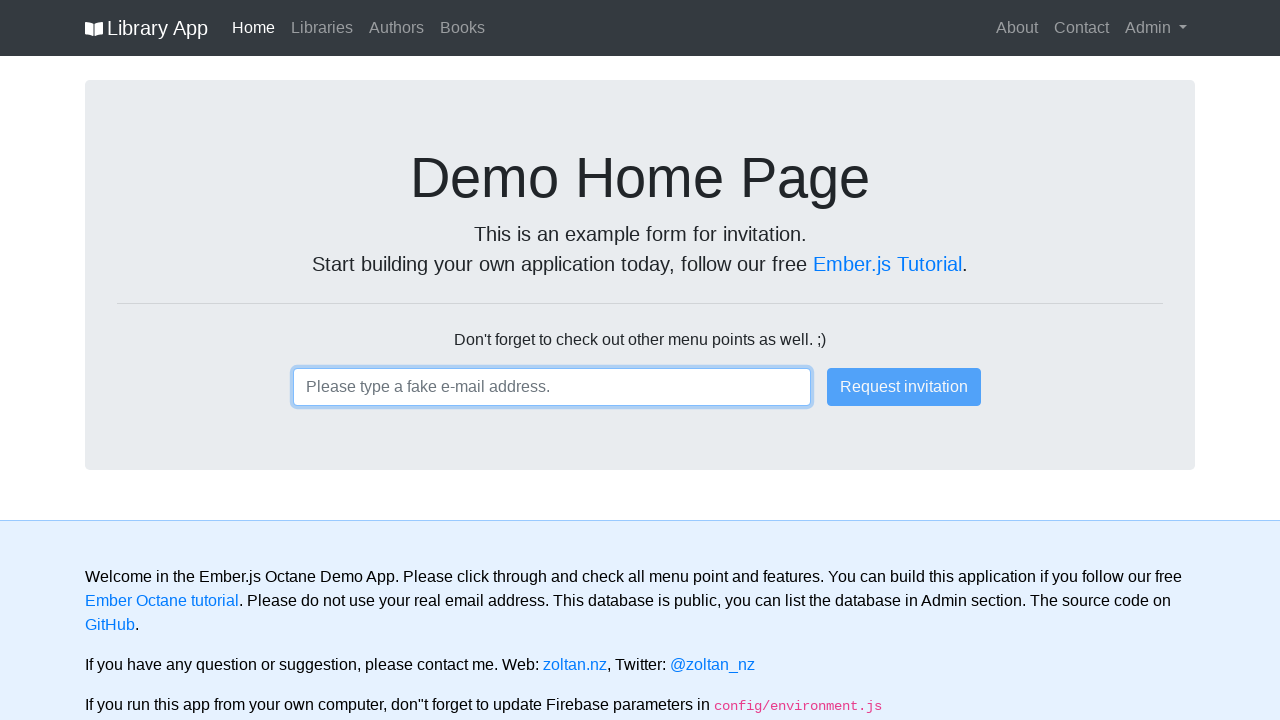

Verified that exactly one navbar is present on the page
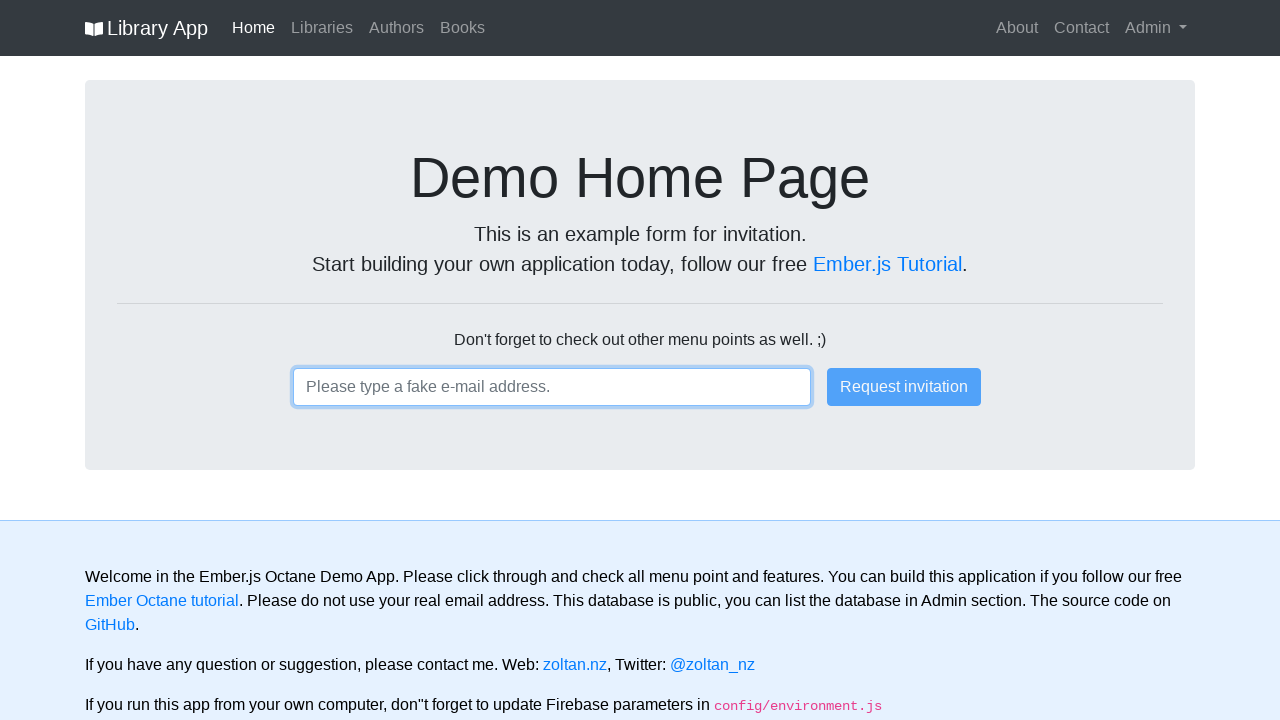

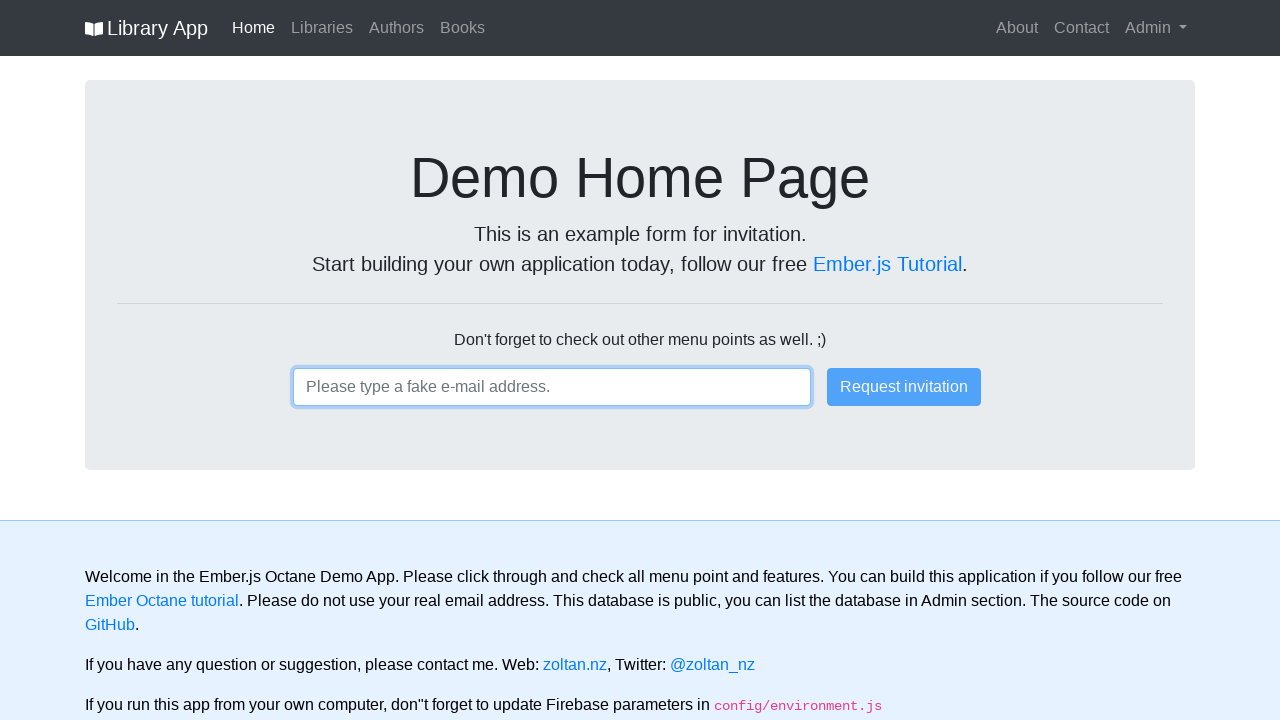